Tests relative locator functionality by finding a "Years of Experience" label element and clicking on a radio button (exp-2) positioned to the right of it on a practice form page.

Starting URL: https://awesomeqa.com/practice.html

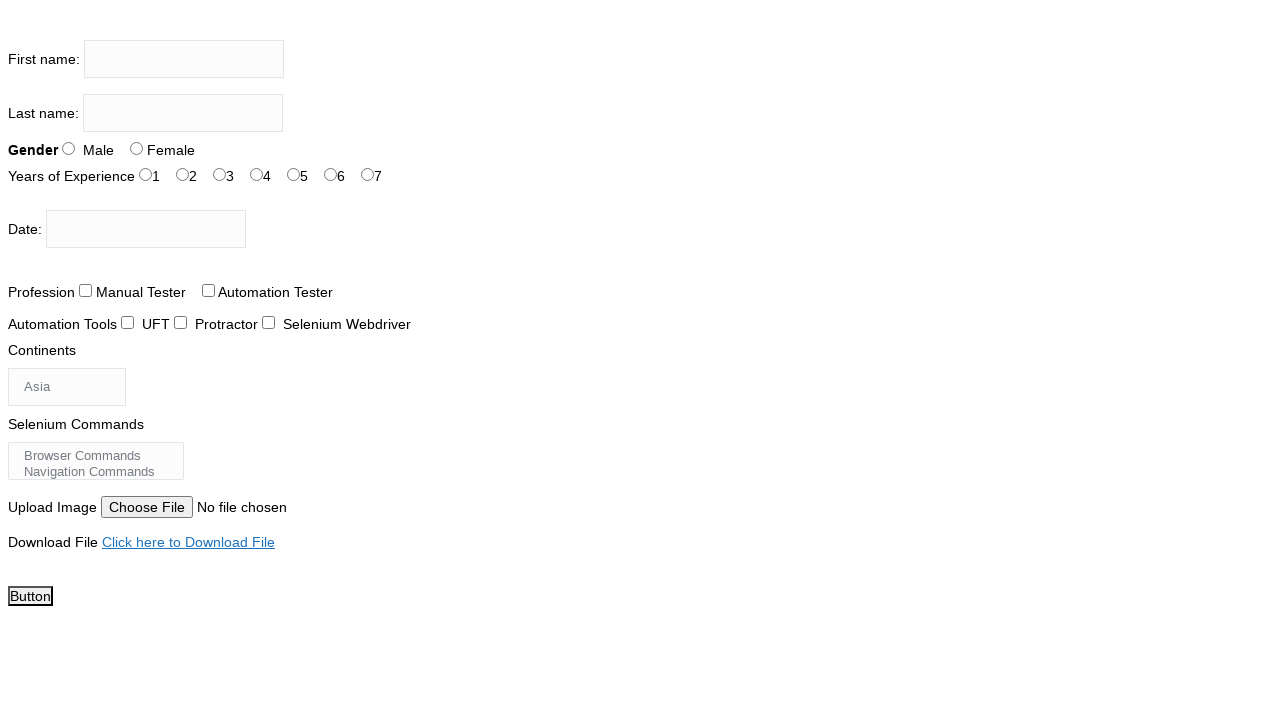

Located 'Years of Experience' label element
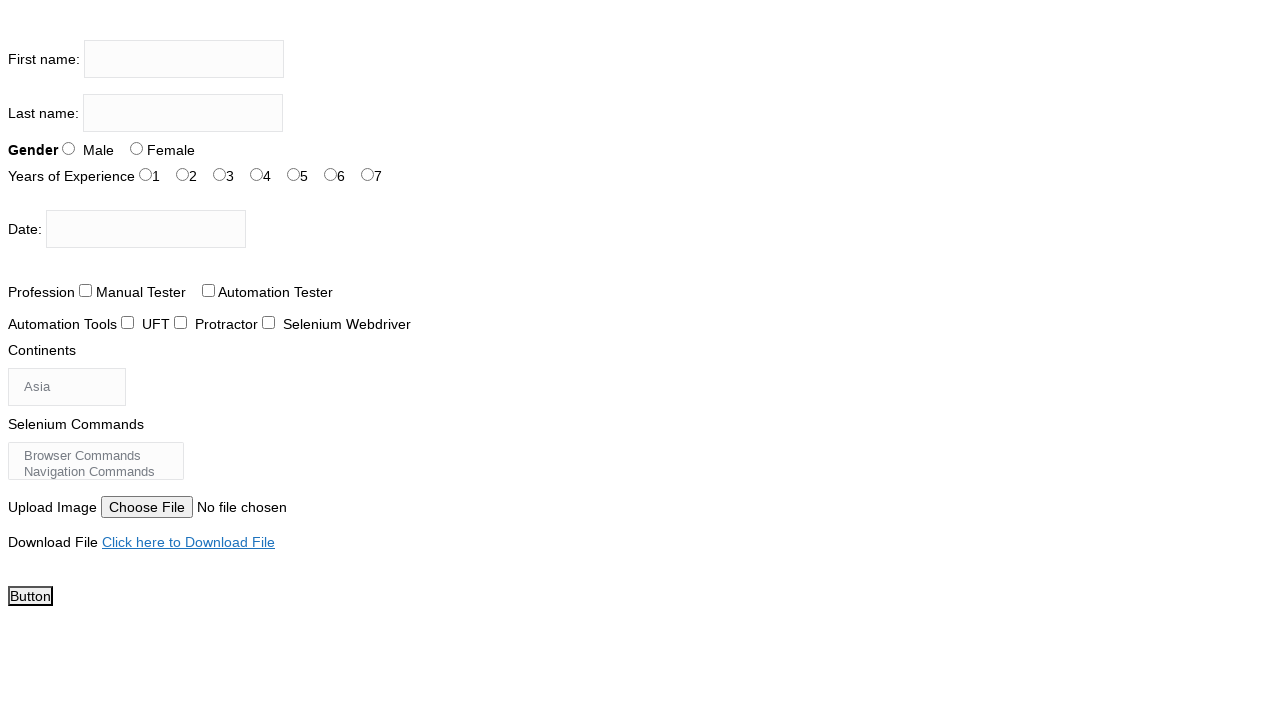

Retrieved bounding box of the label element
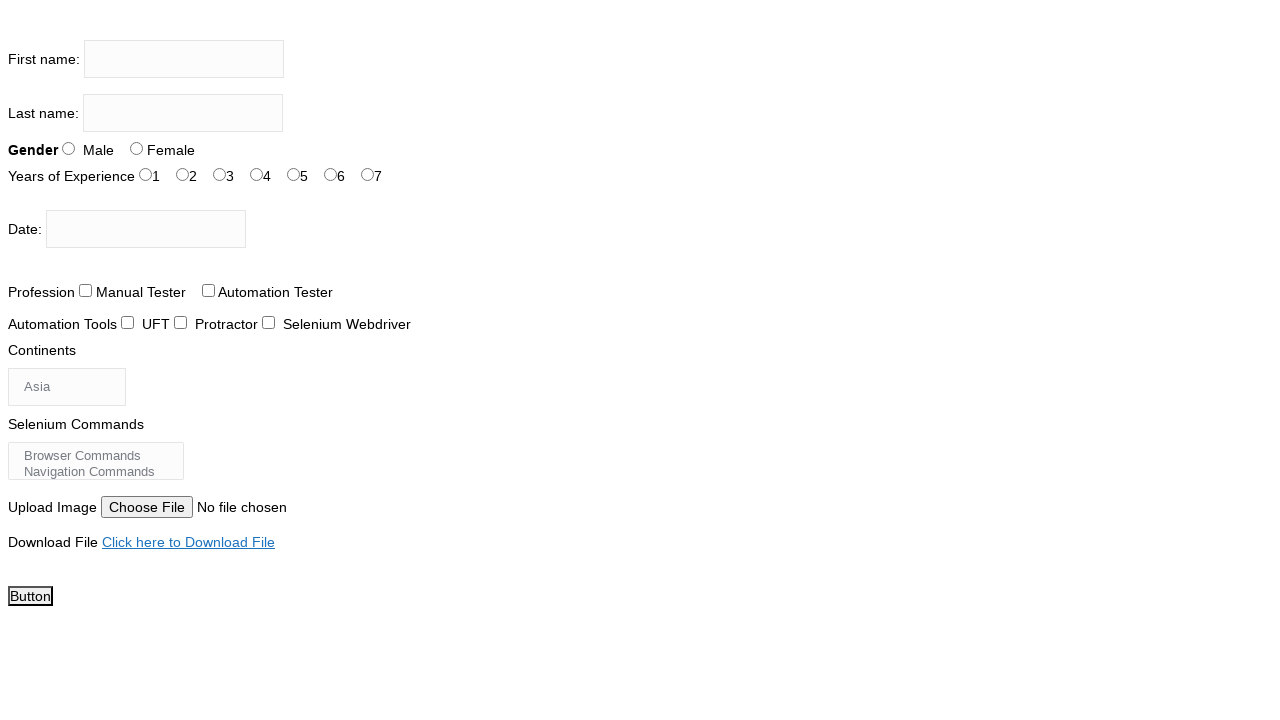

Clicked on exp-2 radio button positioned to the right of the label at (220, 174) on #exp-2
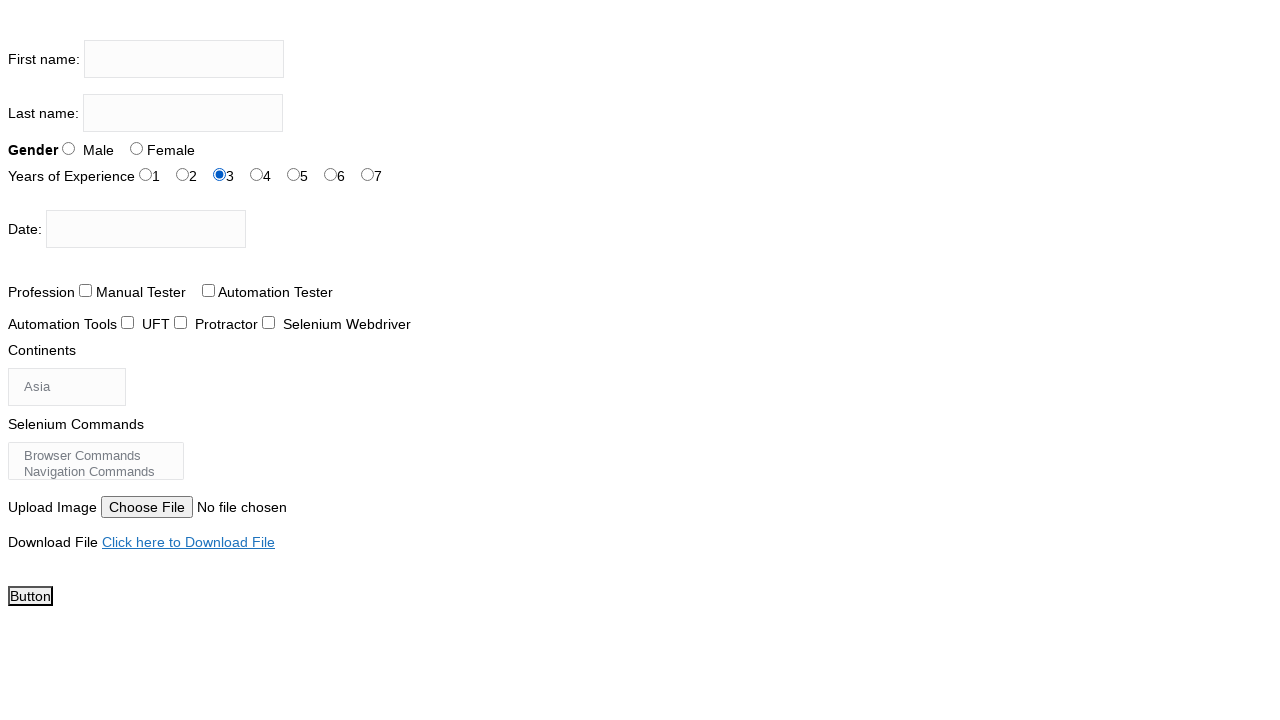

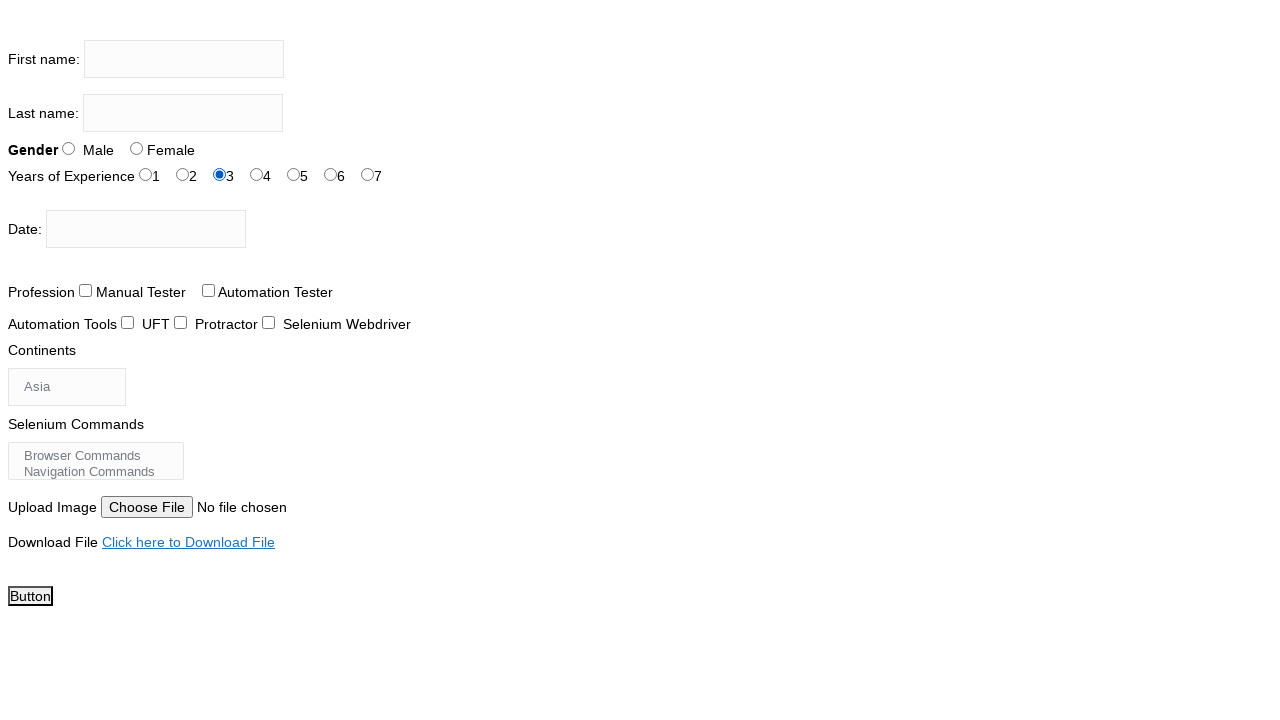